Tests that entering text instead of a number in the input field displays the correct error message "Please enter a number"

Starting URL: https://kristinek.github.io/site/tasks/enter_a_number

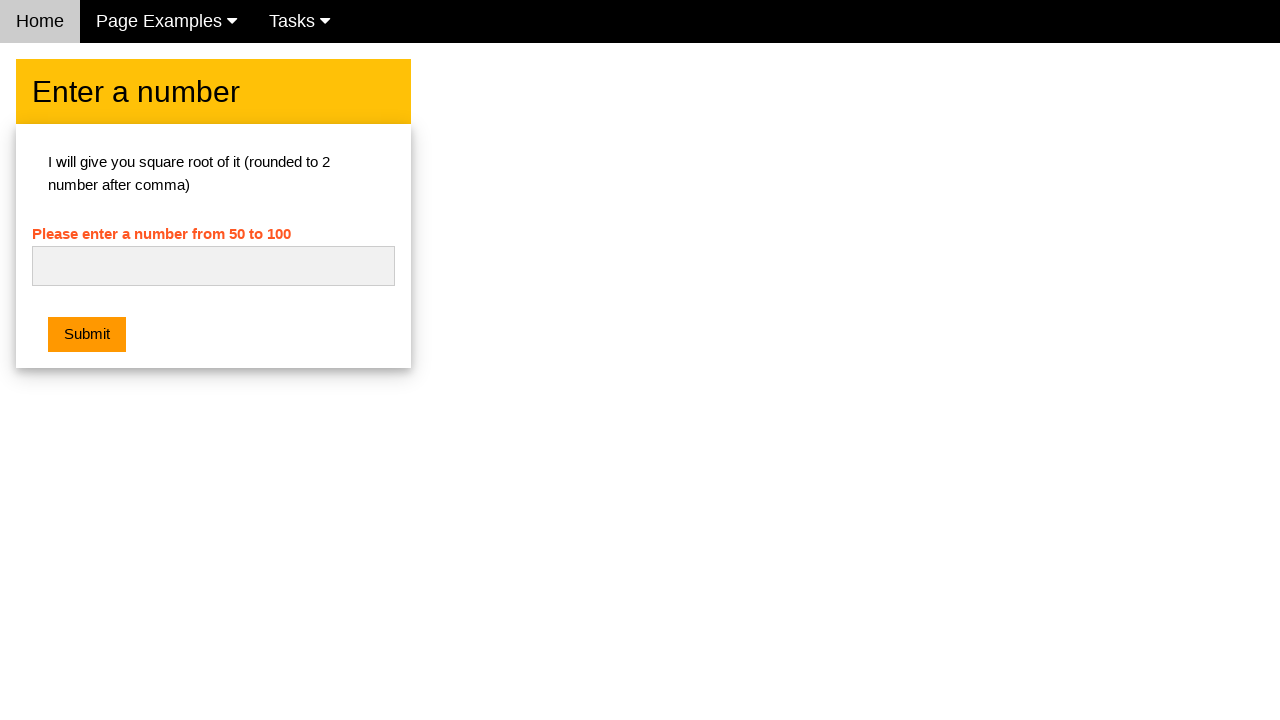

Navigated to the enter a number task page
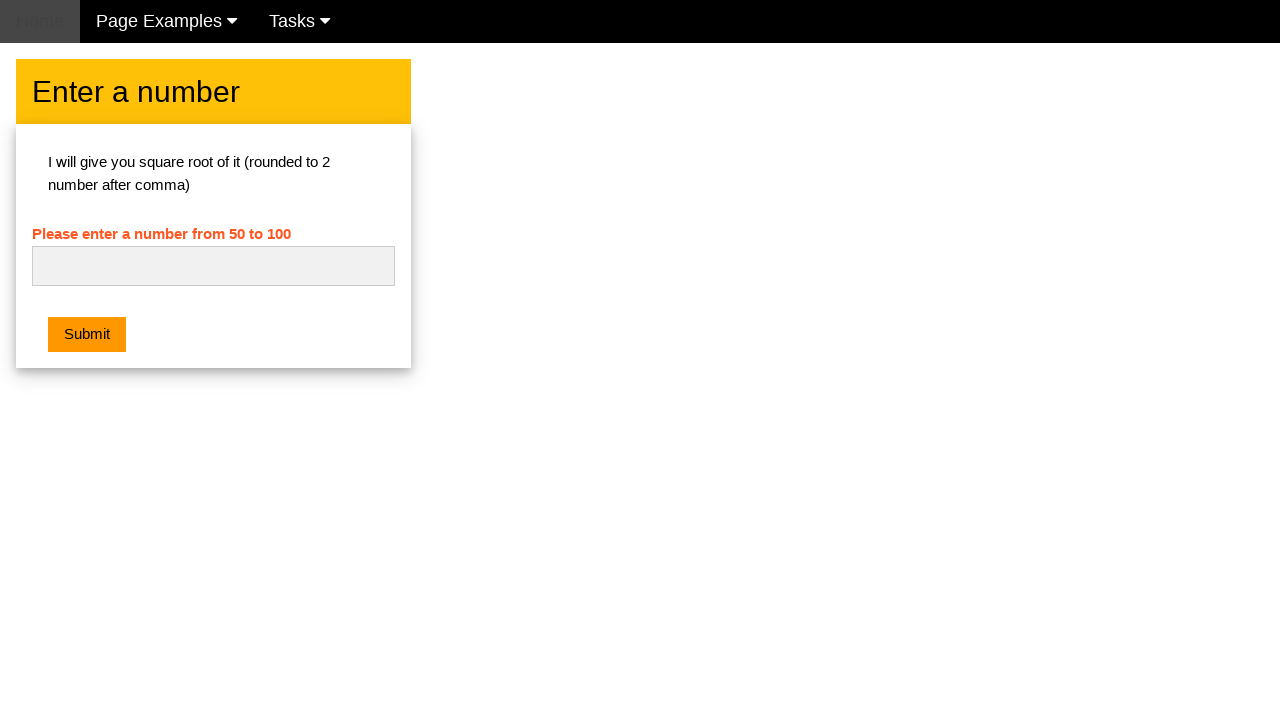

Entered text 'alo' in the number input field on #numb
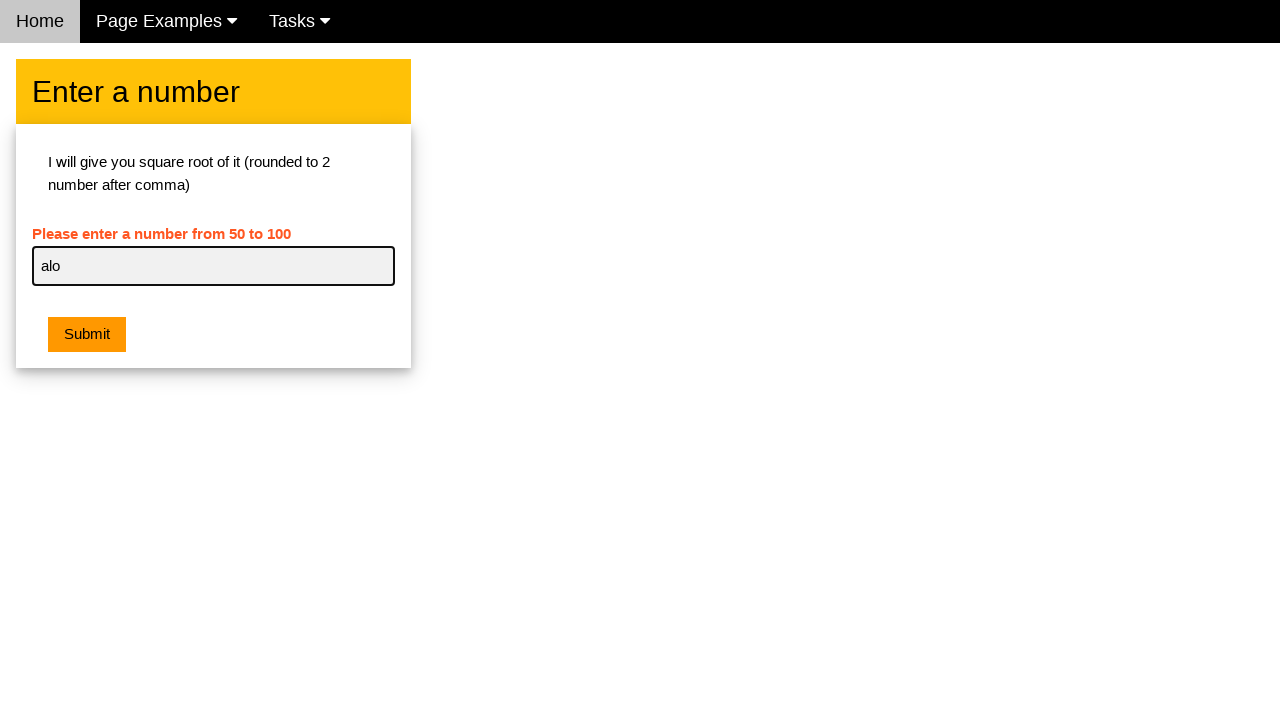

Clicked the submit button at (87, 335) on div.w3-container.w3-card-4 > button
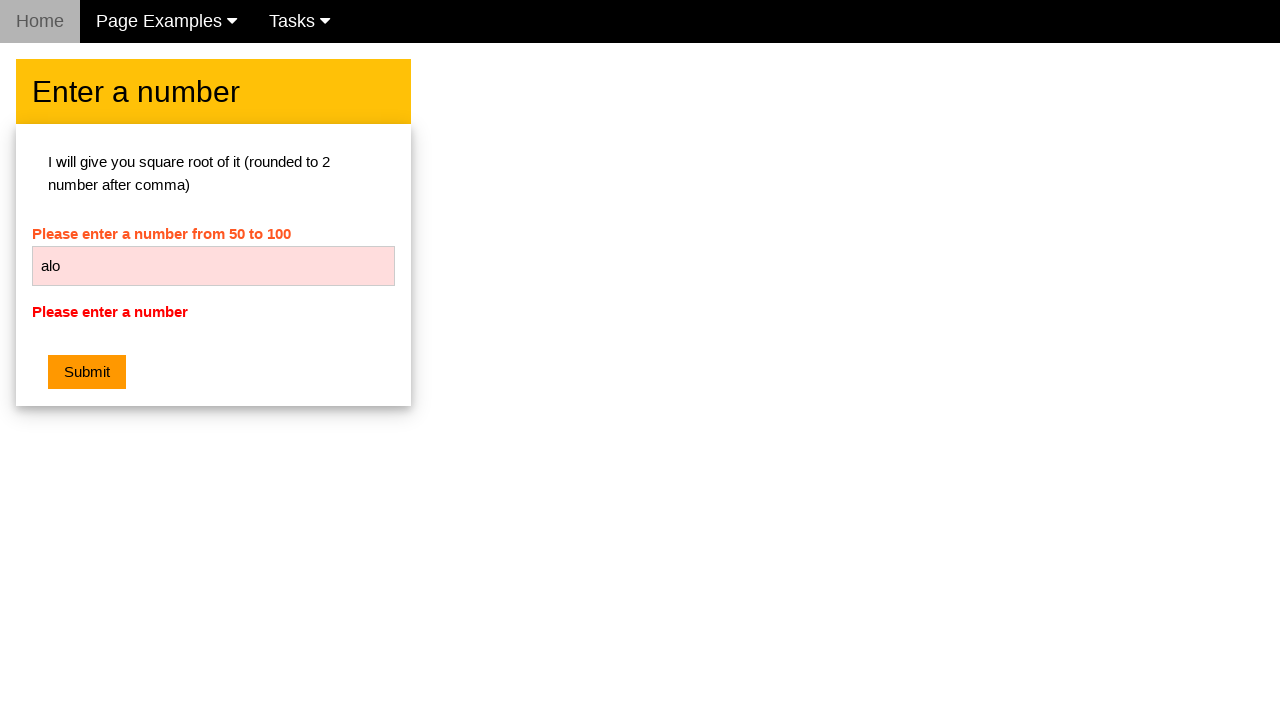

Located the error message element
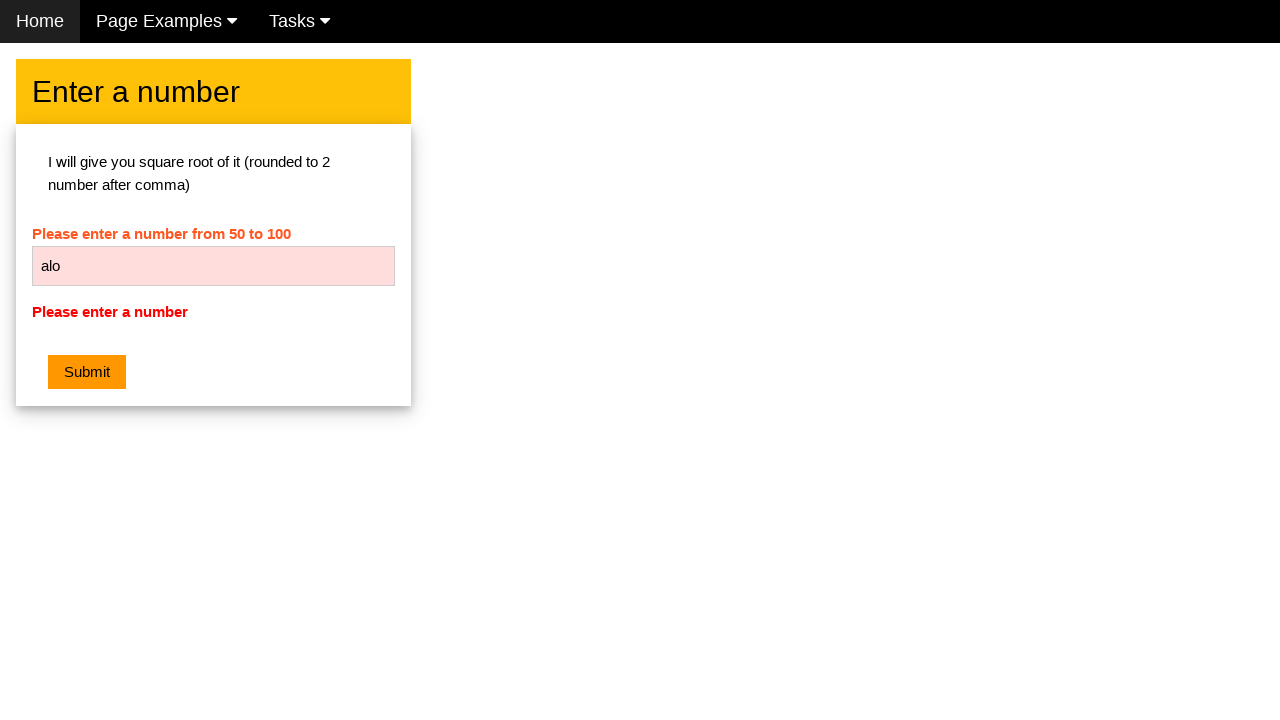

Verified error message displays 'Please enter a number'
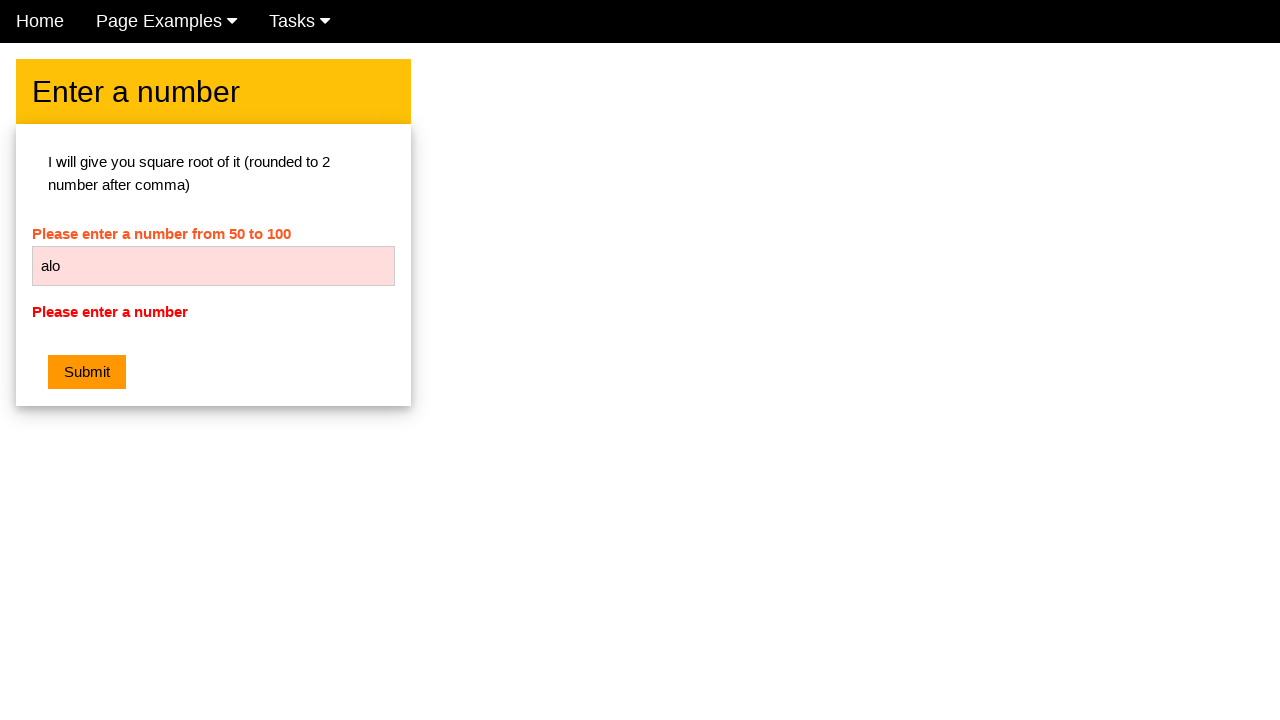

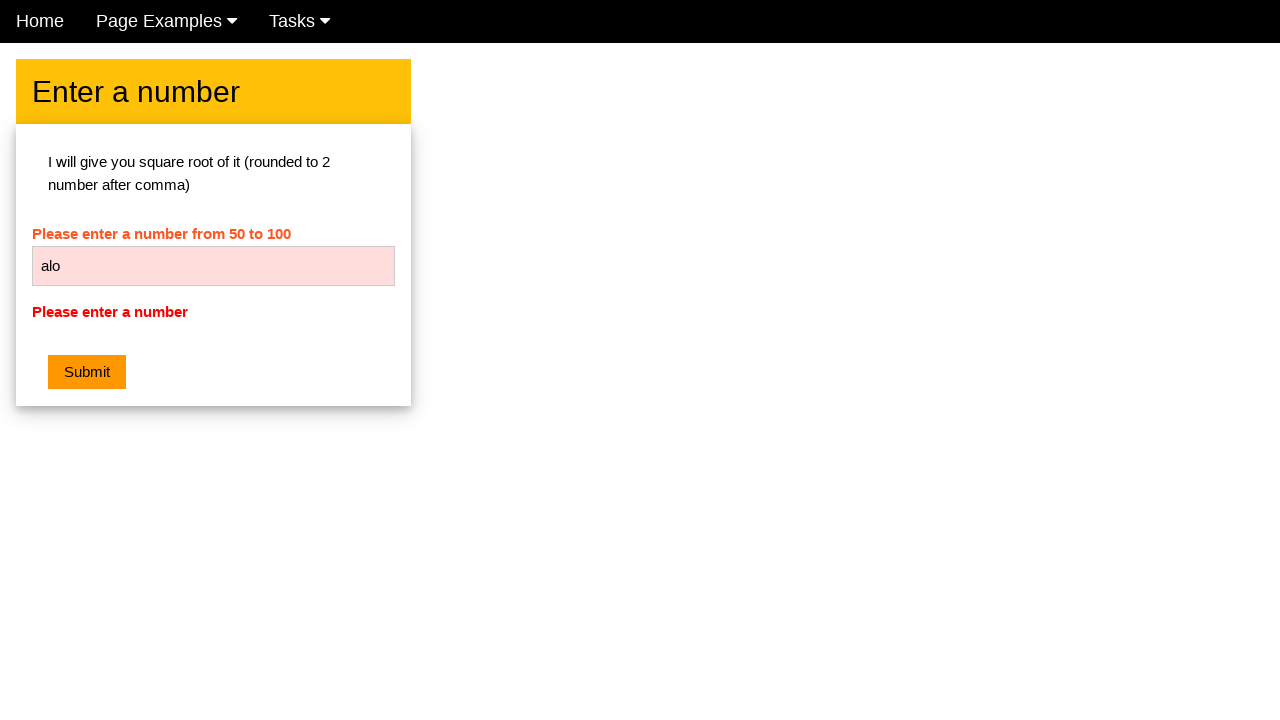